Tests triangle calculator by entering sides 6, 7, 5 to verify it identifies an acute triangle

Starting URL: https://do.tusur.ru/qa-test2/

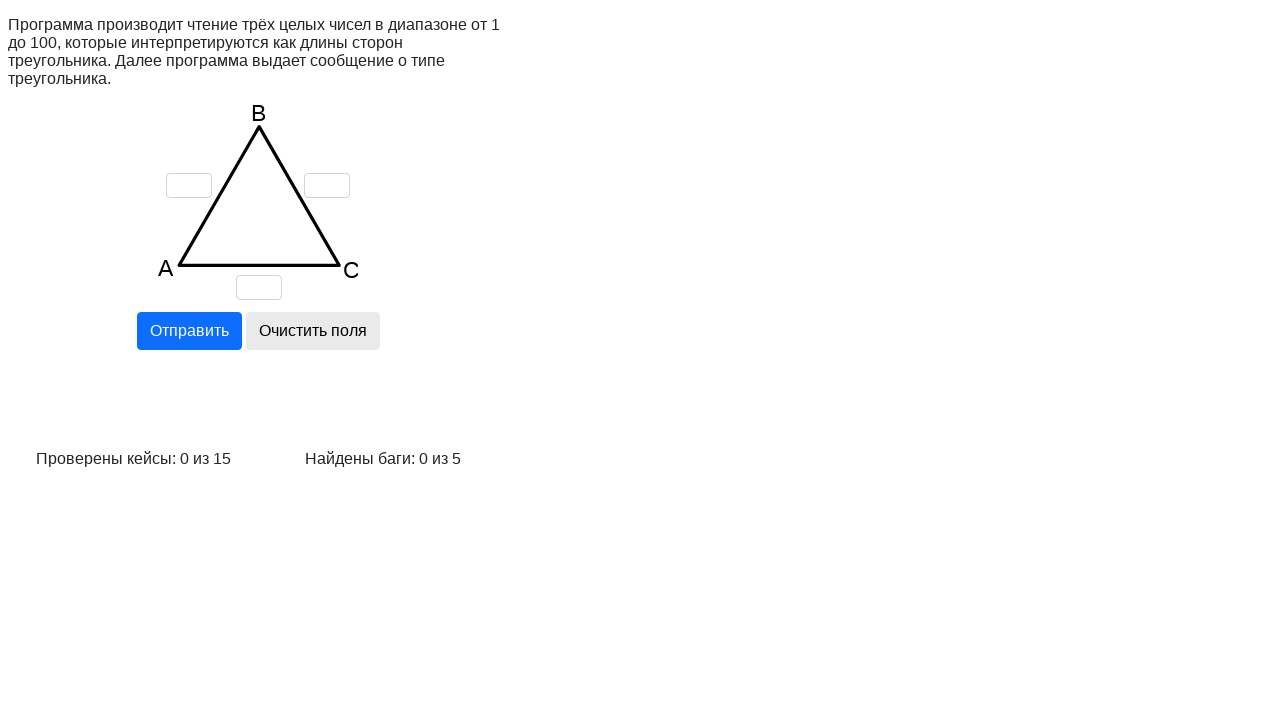

Cleared input field for side 'a' on input[name='a']
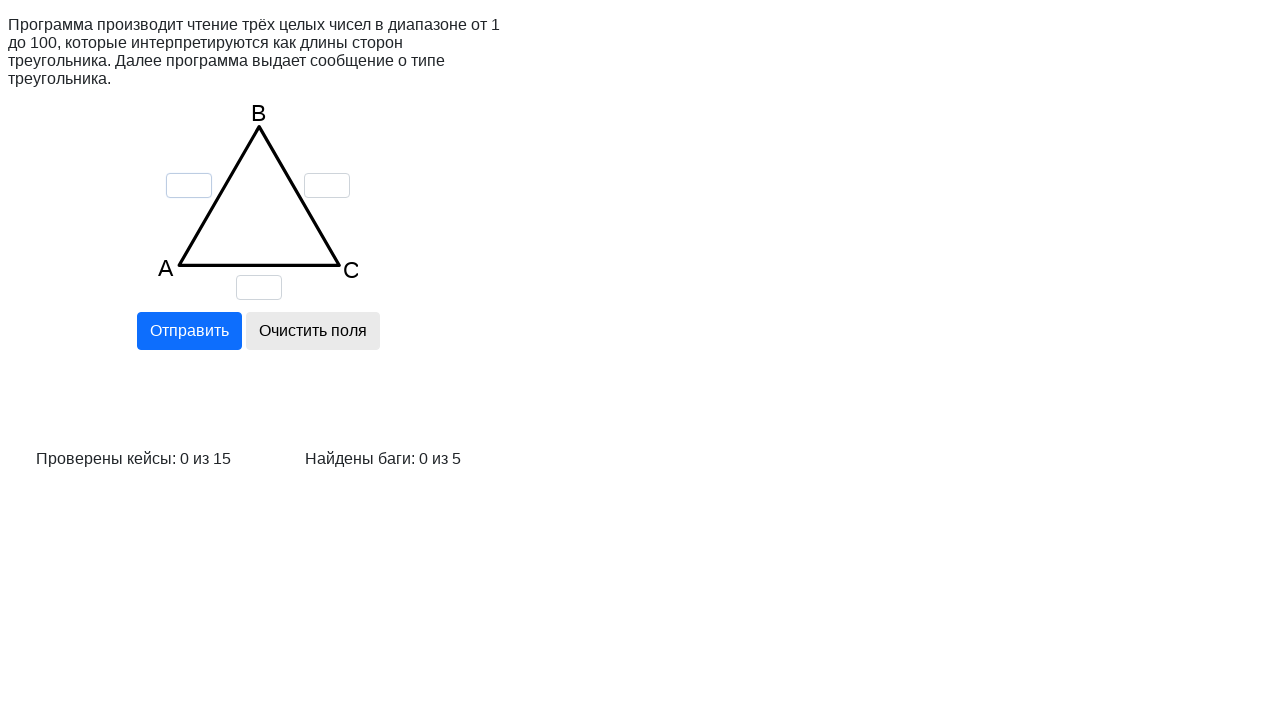

Cleared input field for side 'b' on input[name='b']
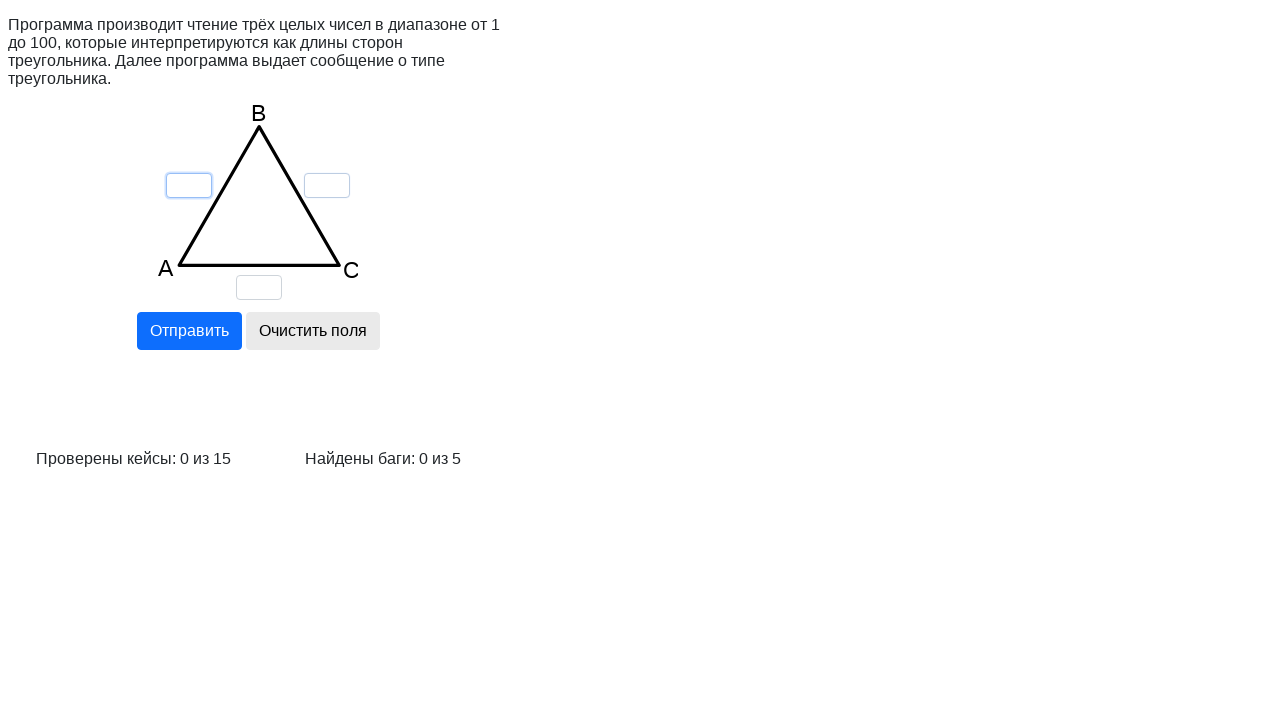

Cleared input field for side 'c' on input[name='c']
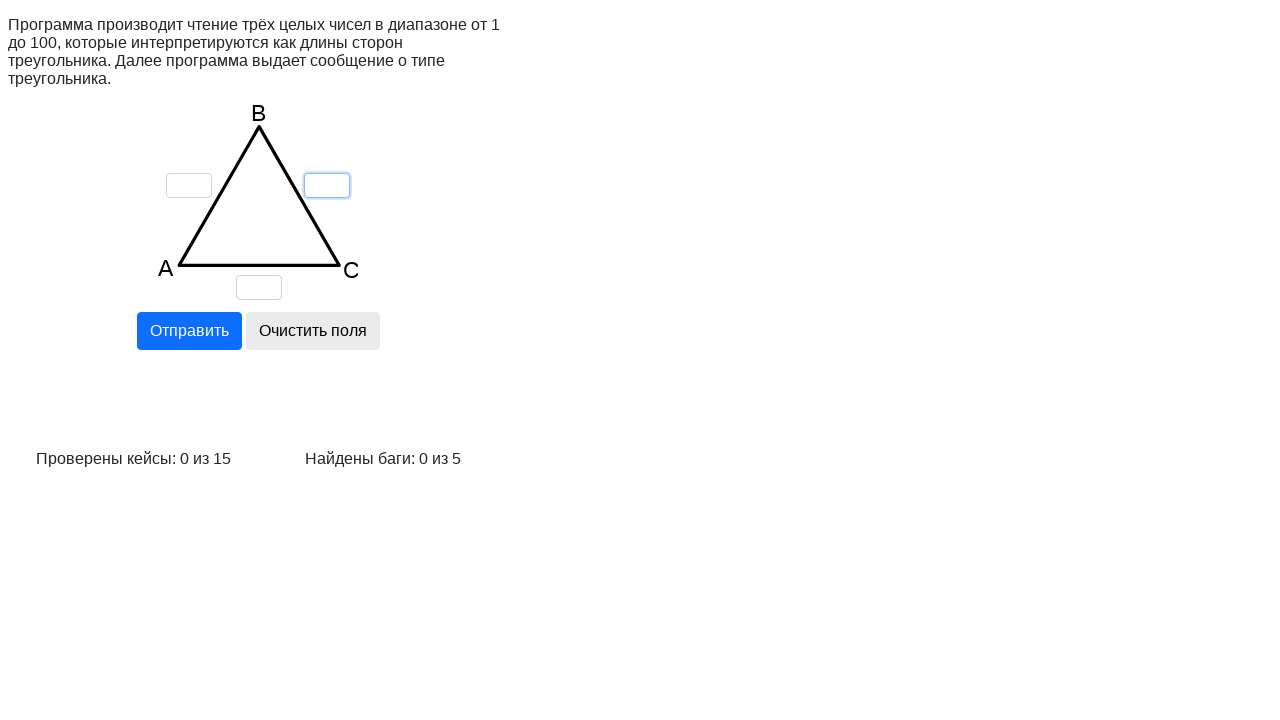

Entered 6 for triangle side 'a' on input[name='a']
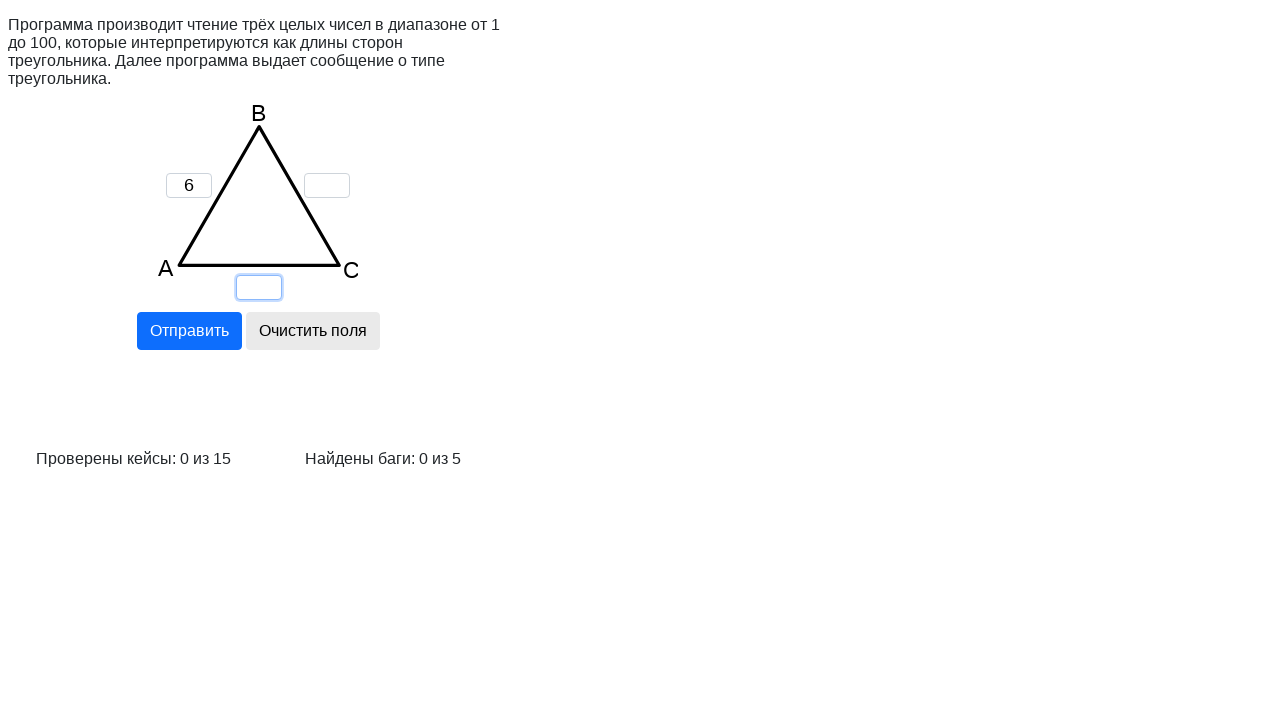

Entered 7 for triangle side 'b' on input[name='b']
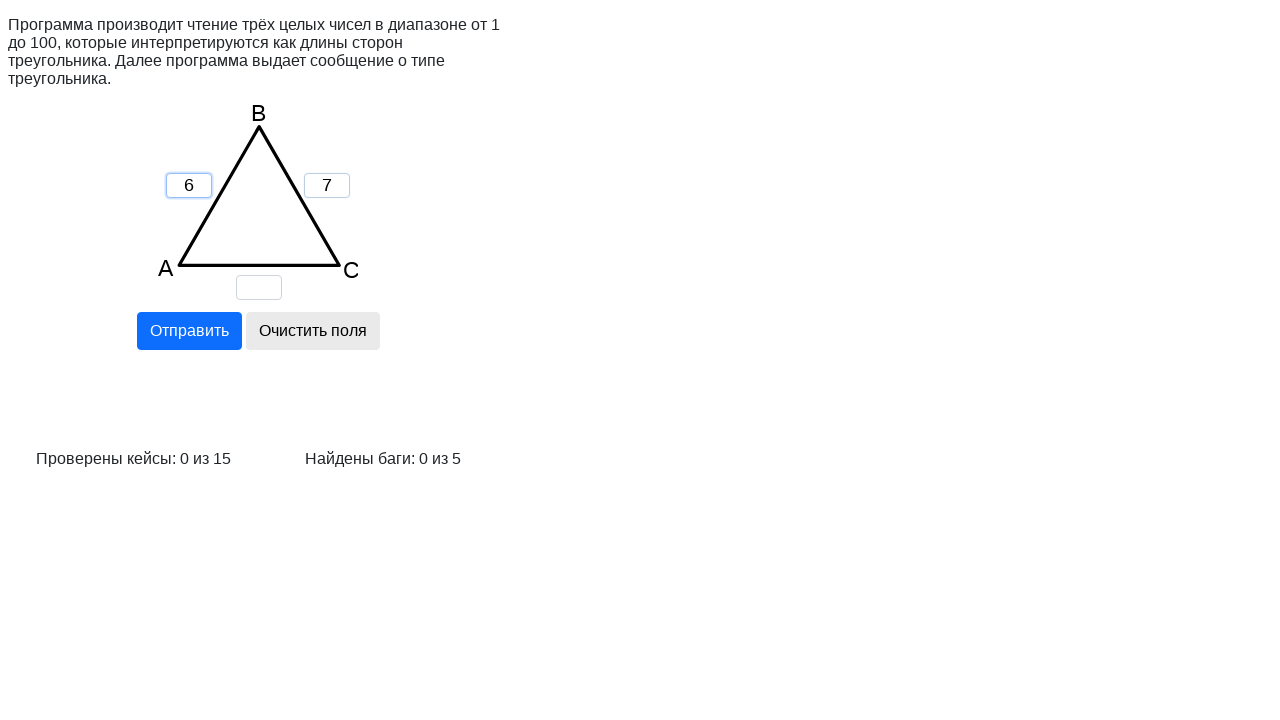

Entered 5 for triangle side 'c' on input[name='c']
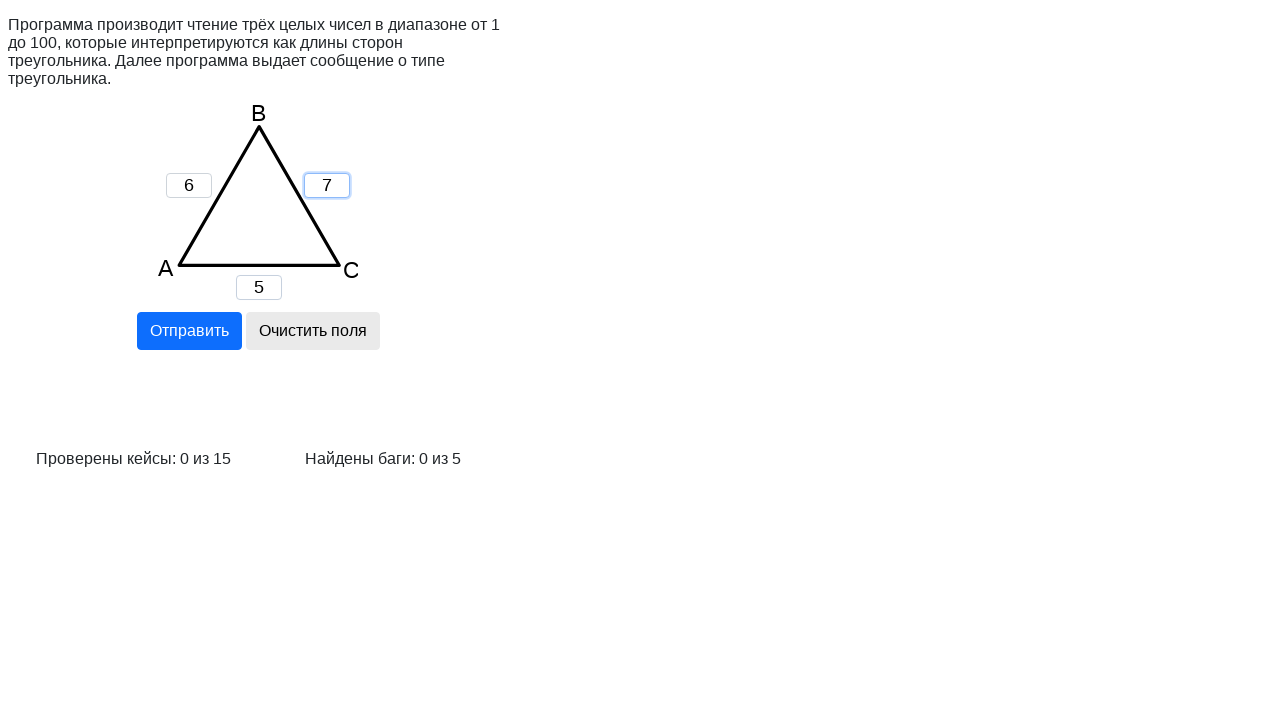

Clicked calculate button to process triangle at (189, 331) on input[name='calc']
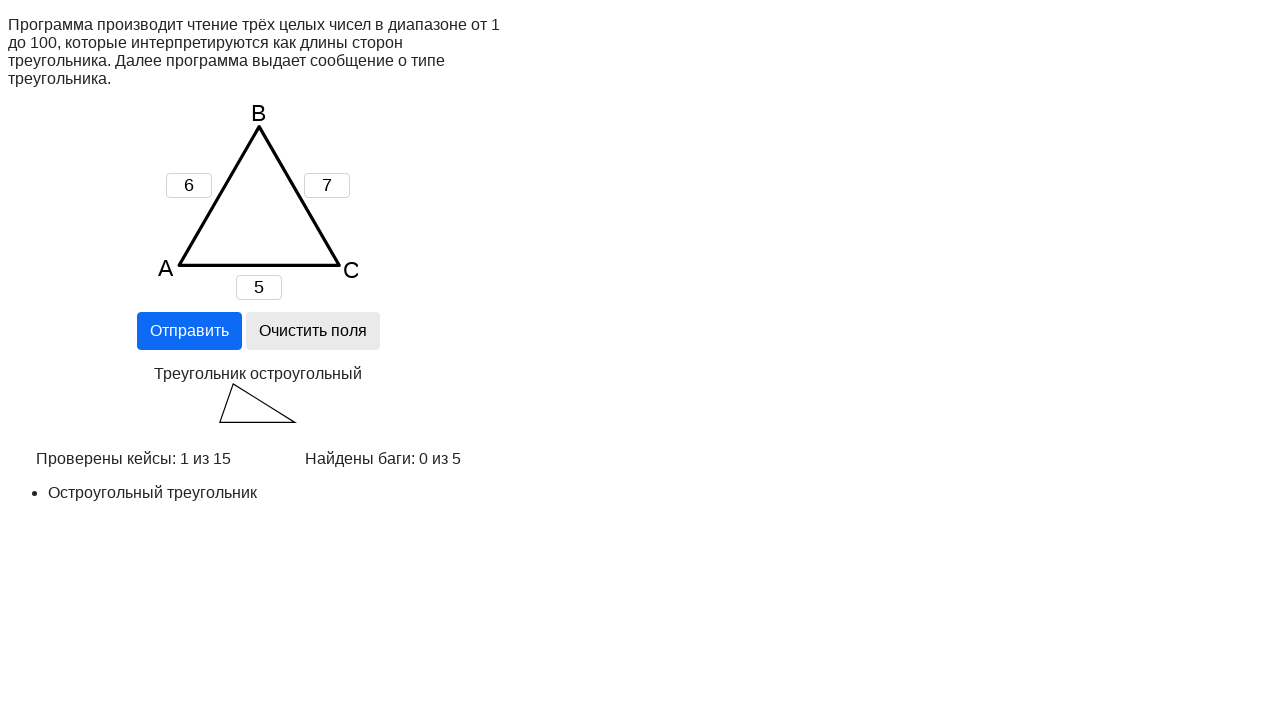

Verified result: triangle identified as acute (Остроугольный треугольник)
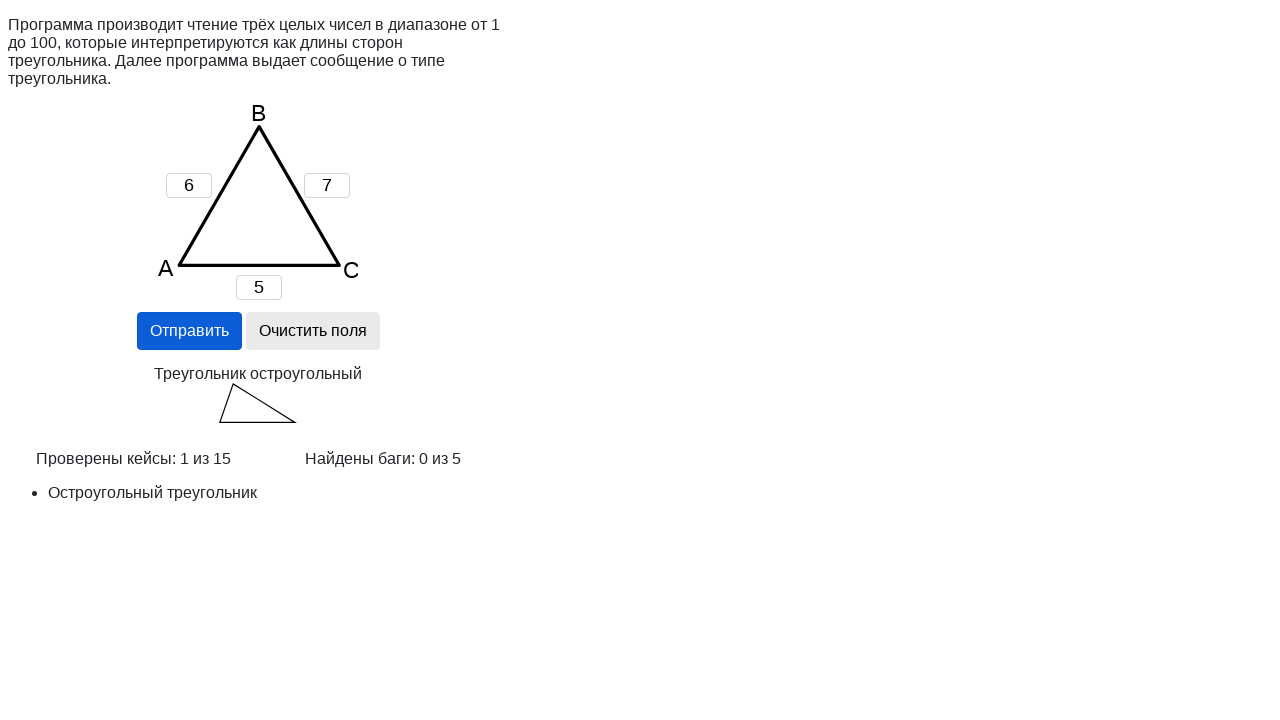

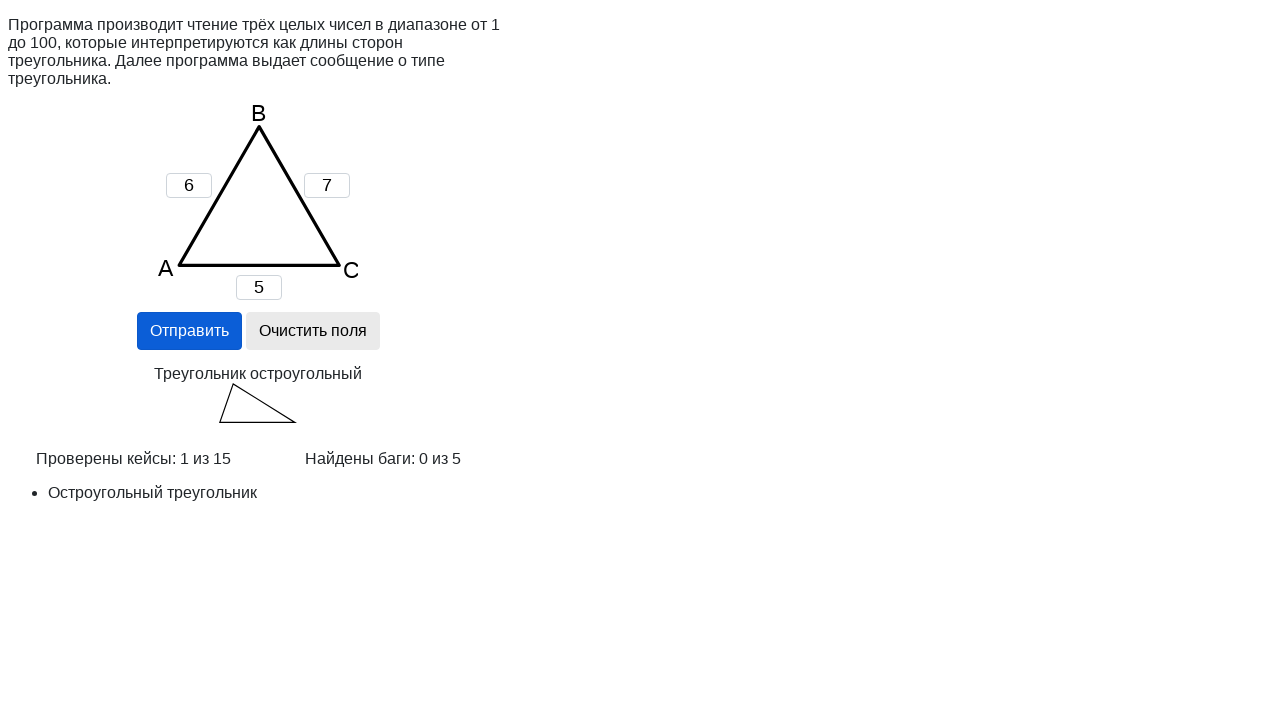